Tests various page scrolling methods on W3Schools HTML tables page, including scrolling to specific elements and using keyboard shortcuts

Starting URL: https://www.w3schools.com/html/html_tables.asp

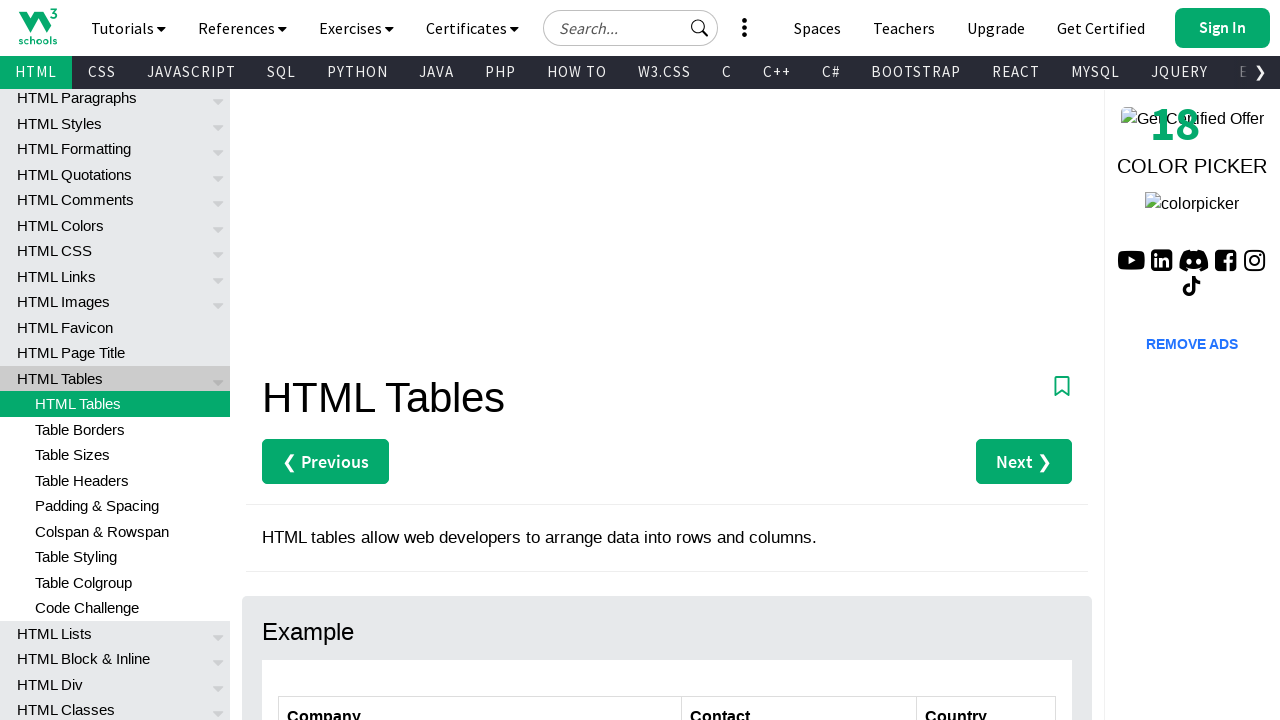

Located 'HTML Table Tags' heading element
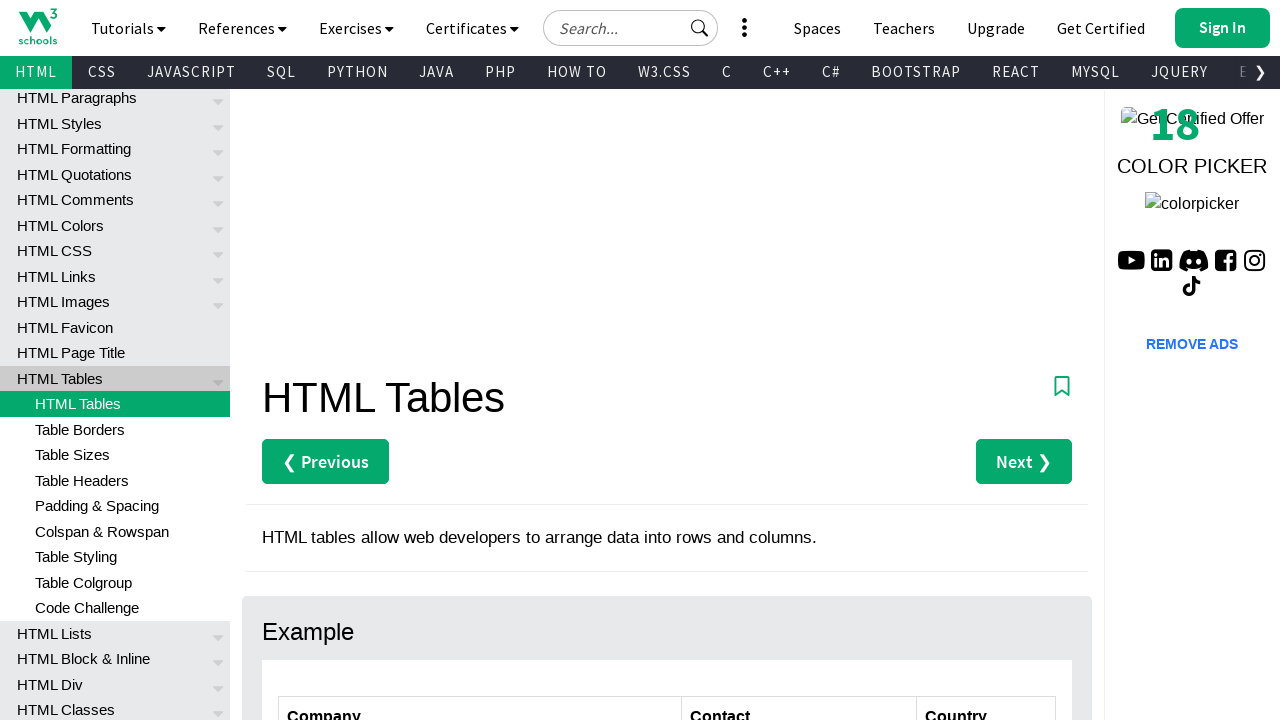

Scrolled to 'HTML Table Tags' heading
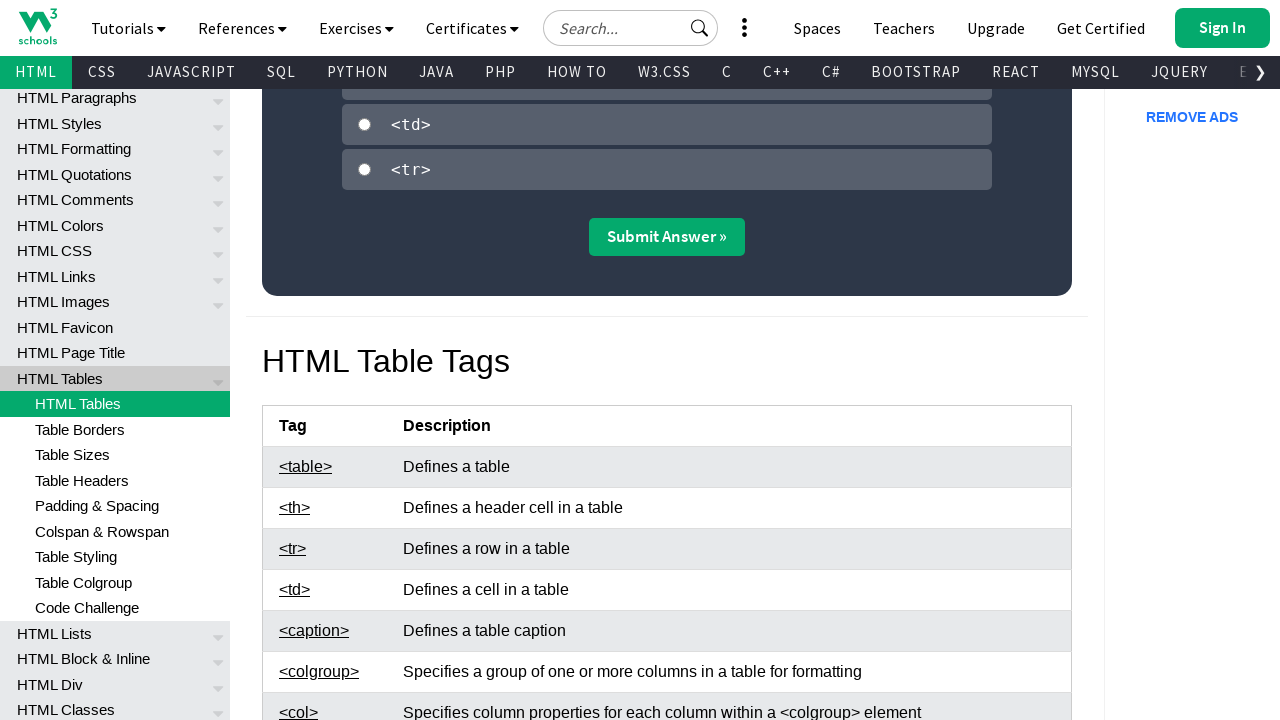

Pressed PageDown key to scroll down one page
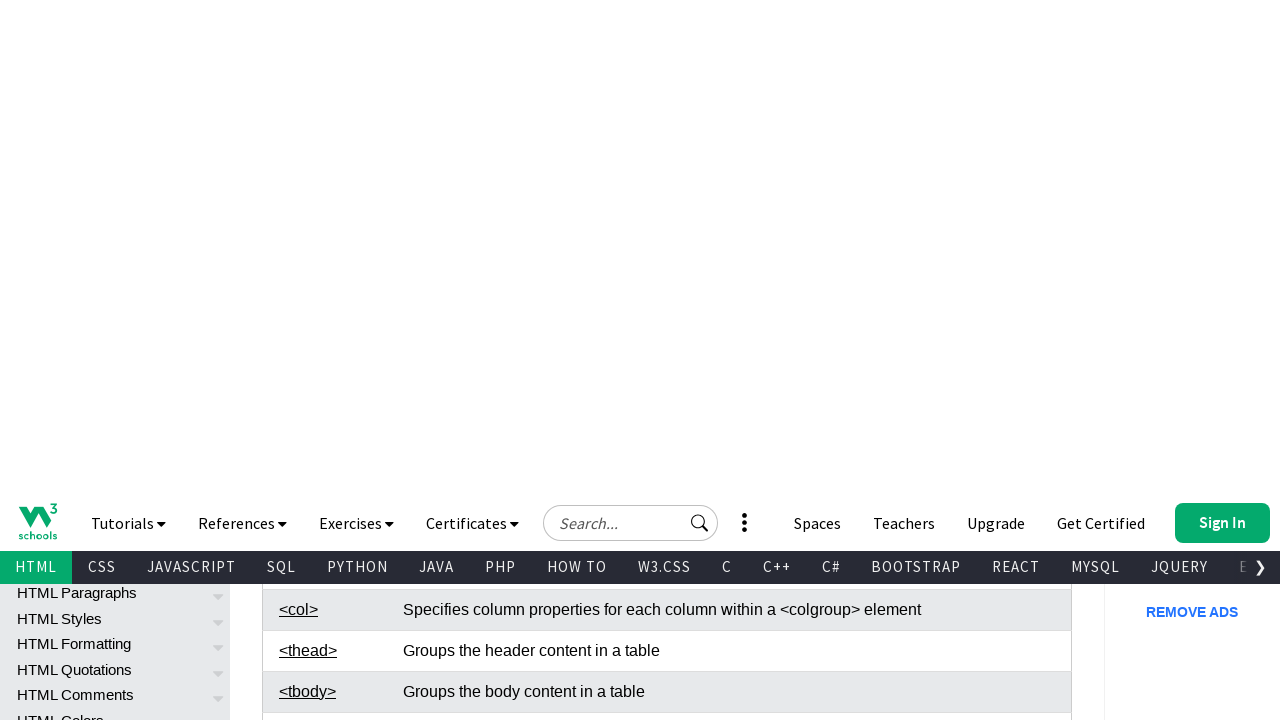

Pressed Meta key (Mac) or Control key (Windows/Linux) down
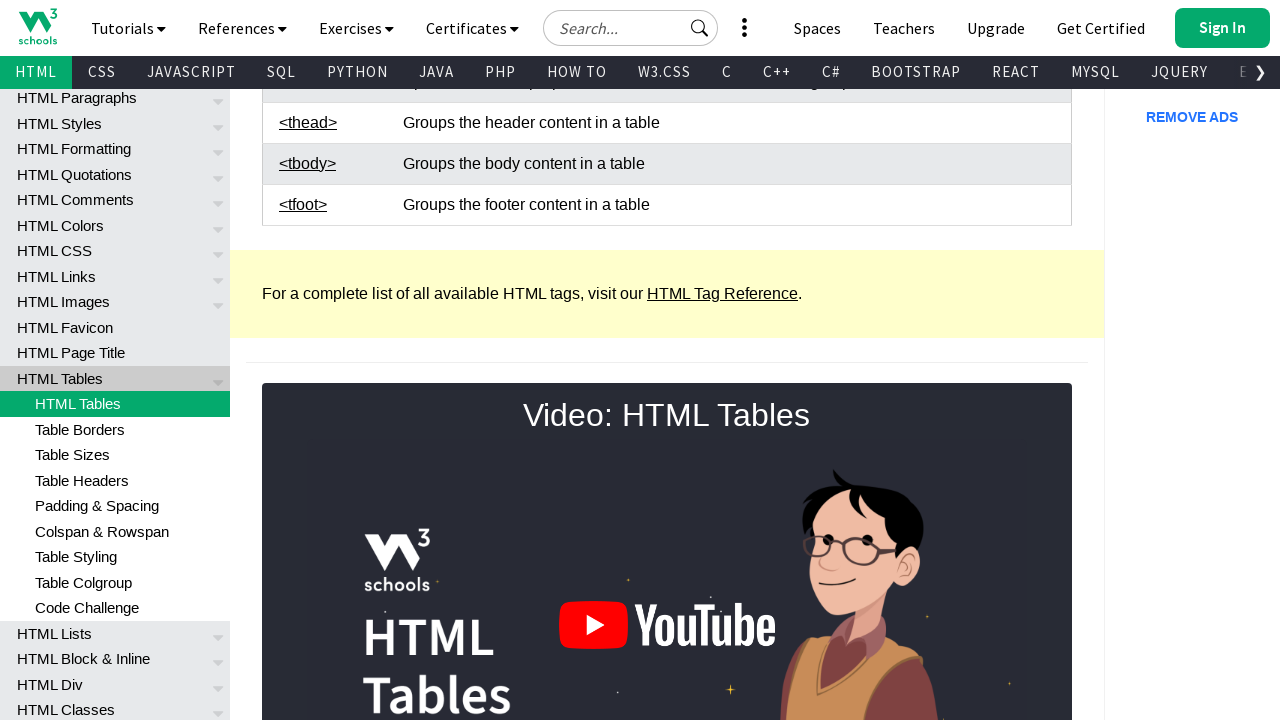

Pressed End key to jump to bottom of page
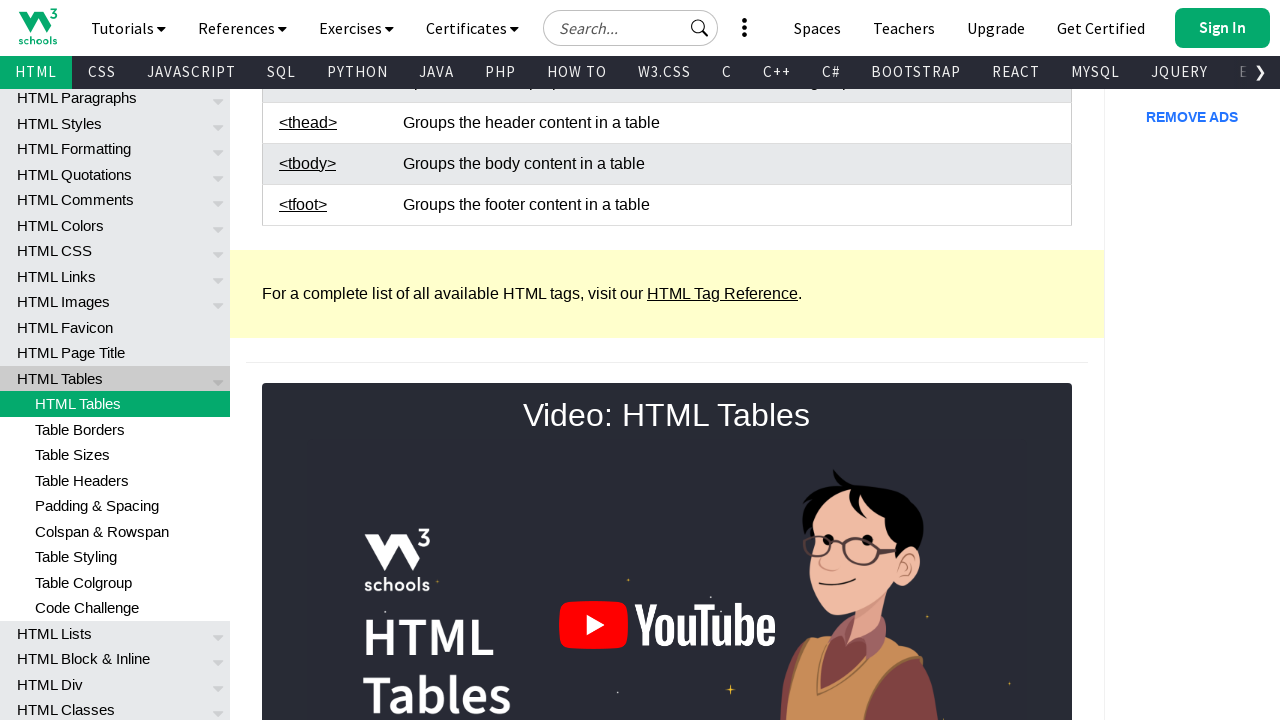

Released Meta key (Mac) or Control key (Windows/Linux)
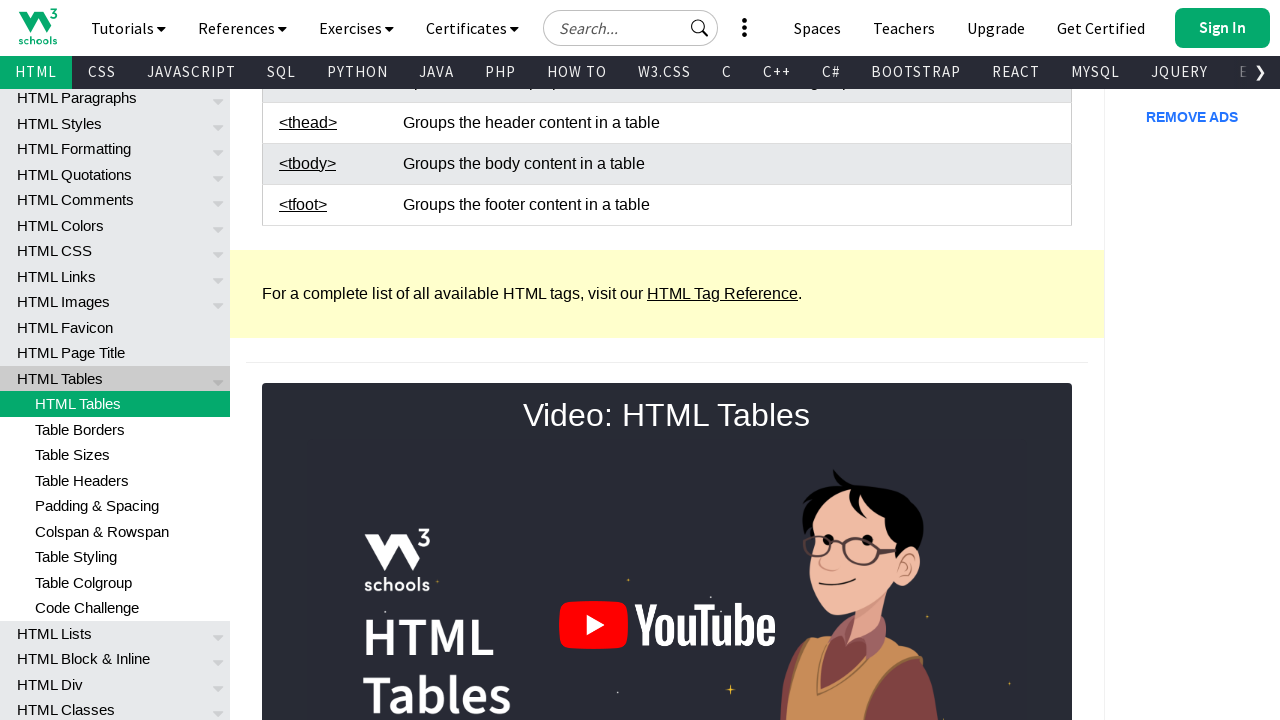

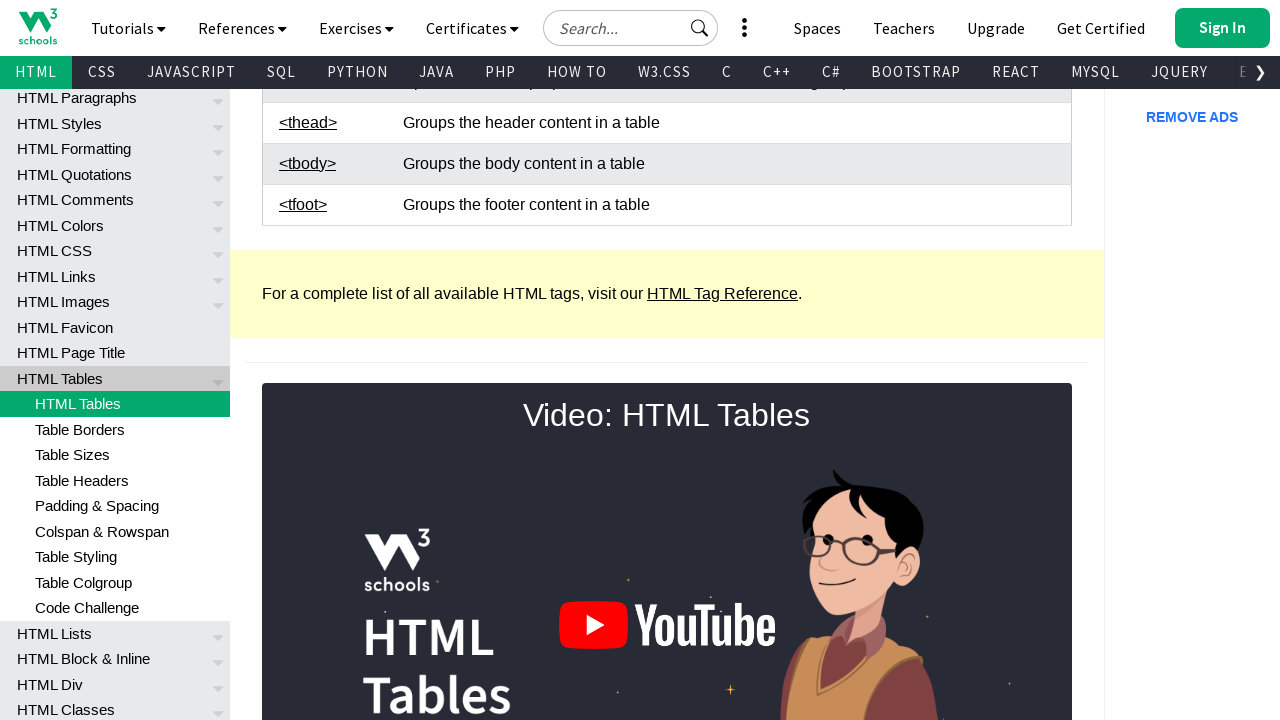